Tests sorting the Due column in ascending order by clicking the column header and verifying the values are sorted correctly using CSS nth-child selectors

Starting URL: http://the-internet.herokuapp.com/tables

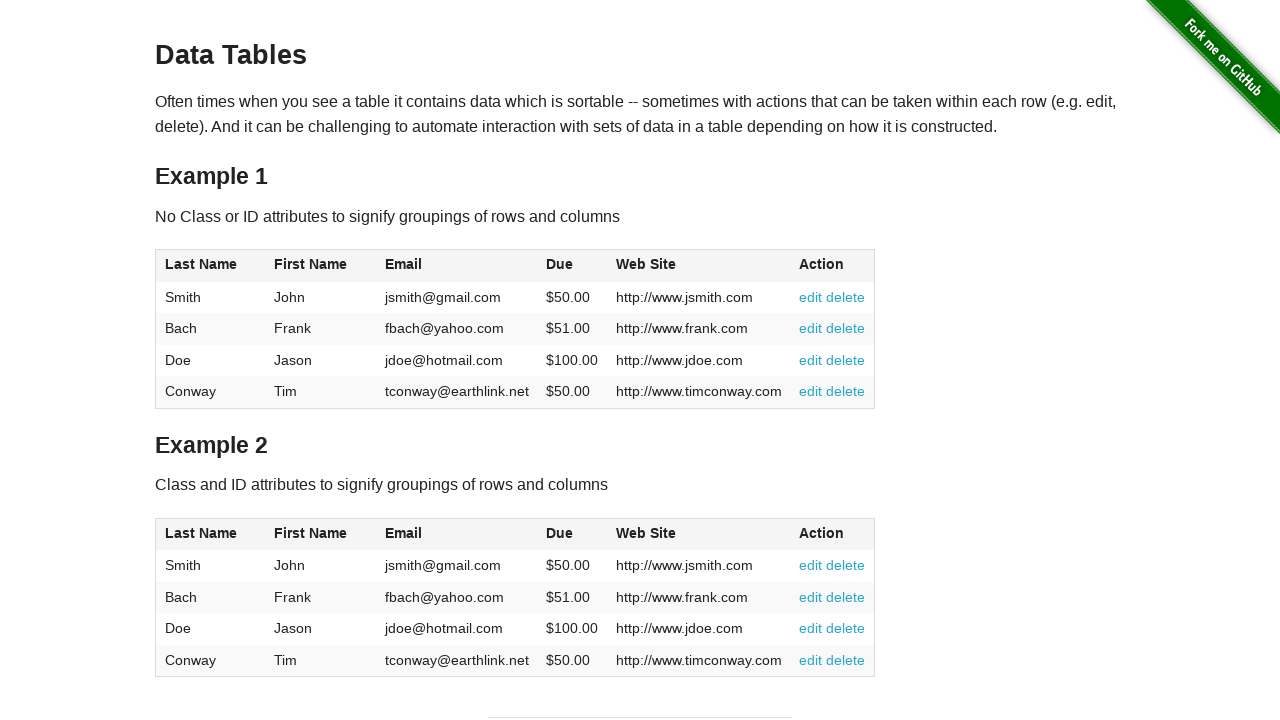

Clicked the Due column header (4th column) to sort in ascending order at (572, 266) on #table1 thead tr th:nth-child(4)
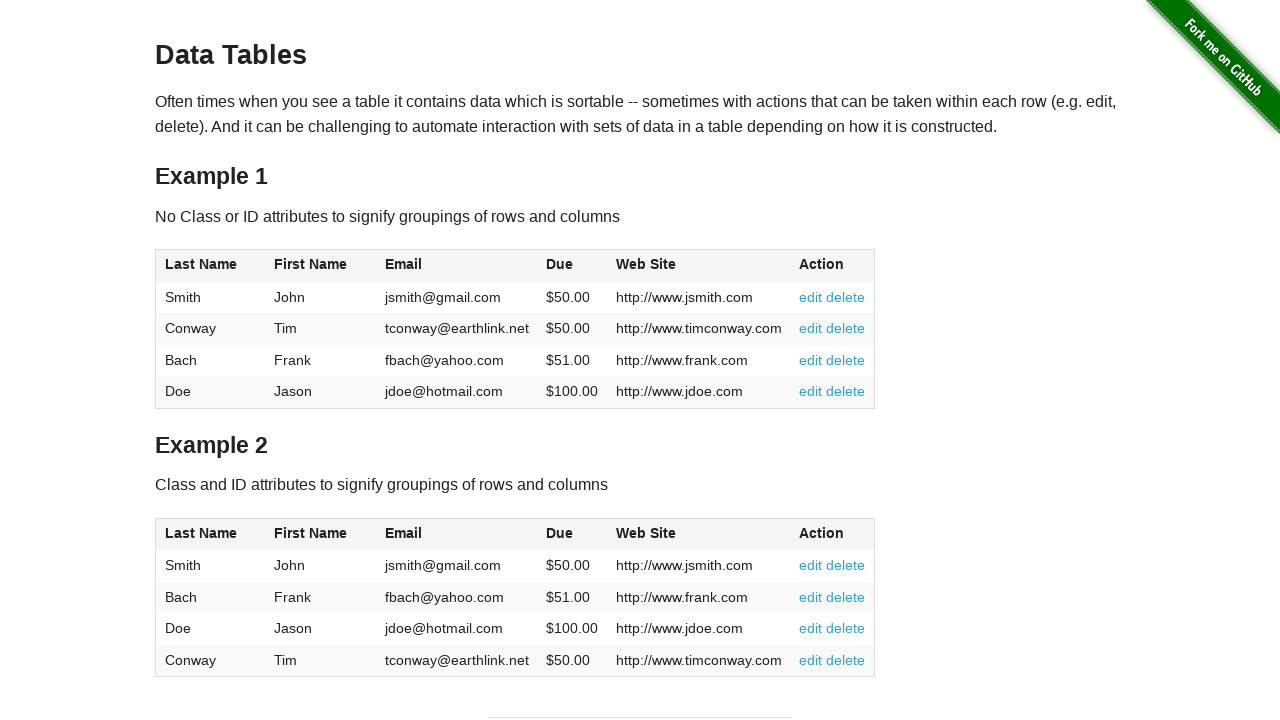

Due column data loaded and is present in the table
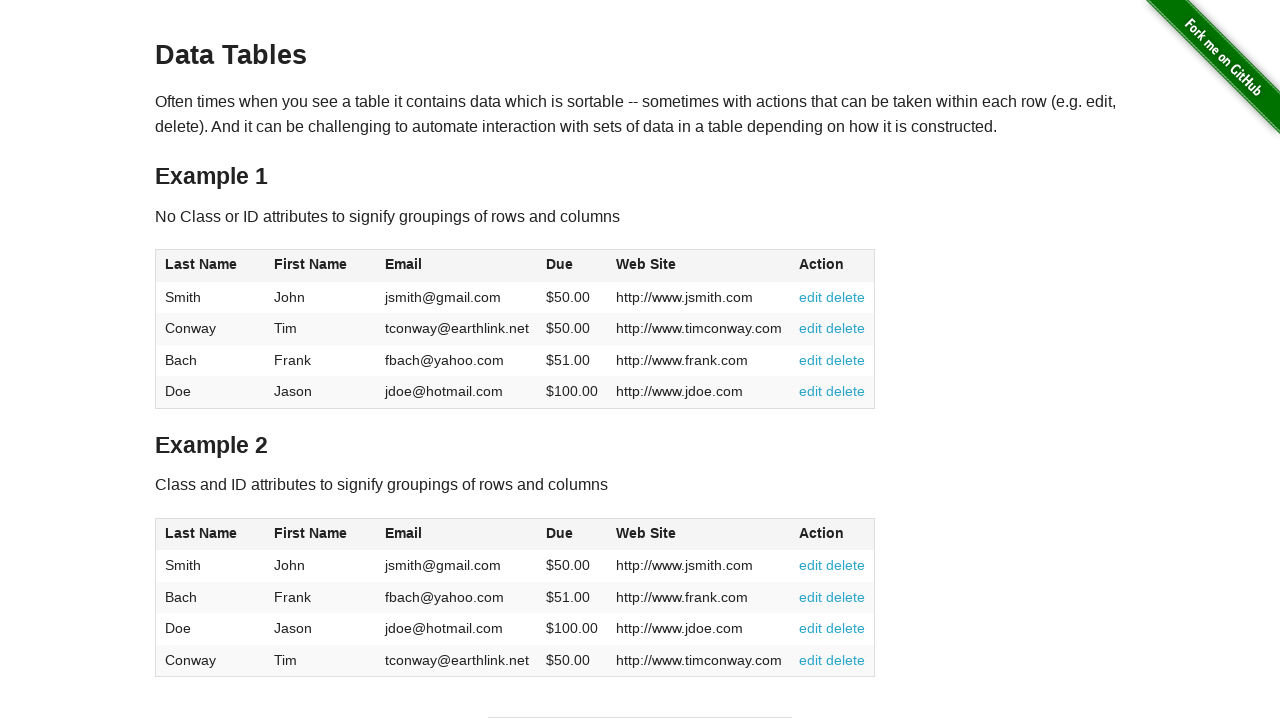

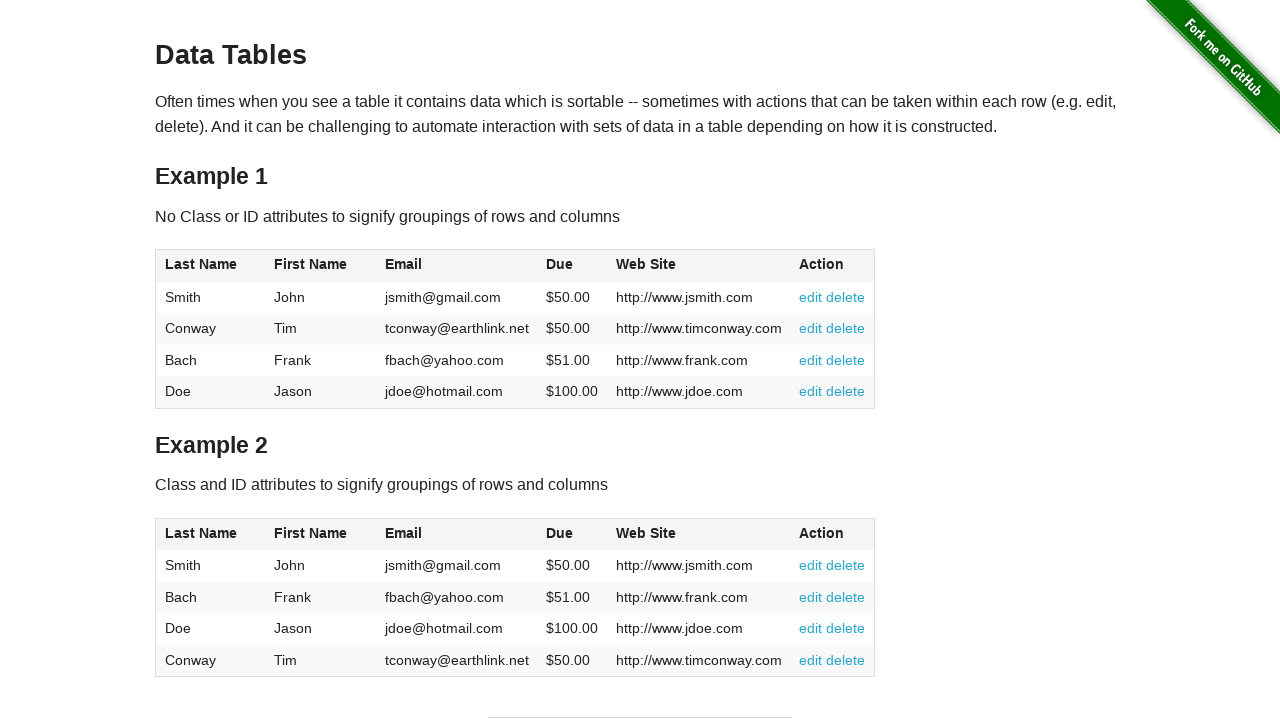